Tests window handling functionality by clicking a link that opens a new window and switching between windows

Starting URL: https://the-internet.herokuapp.com/windows

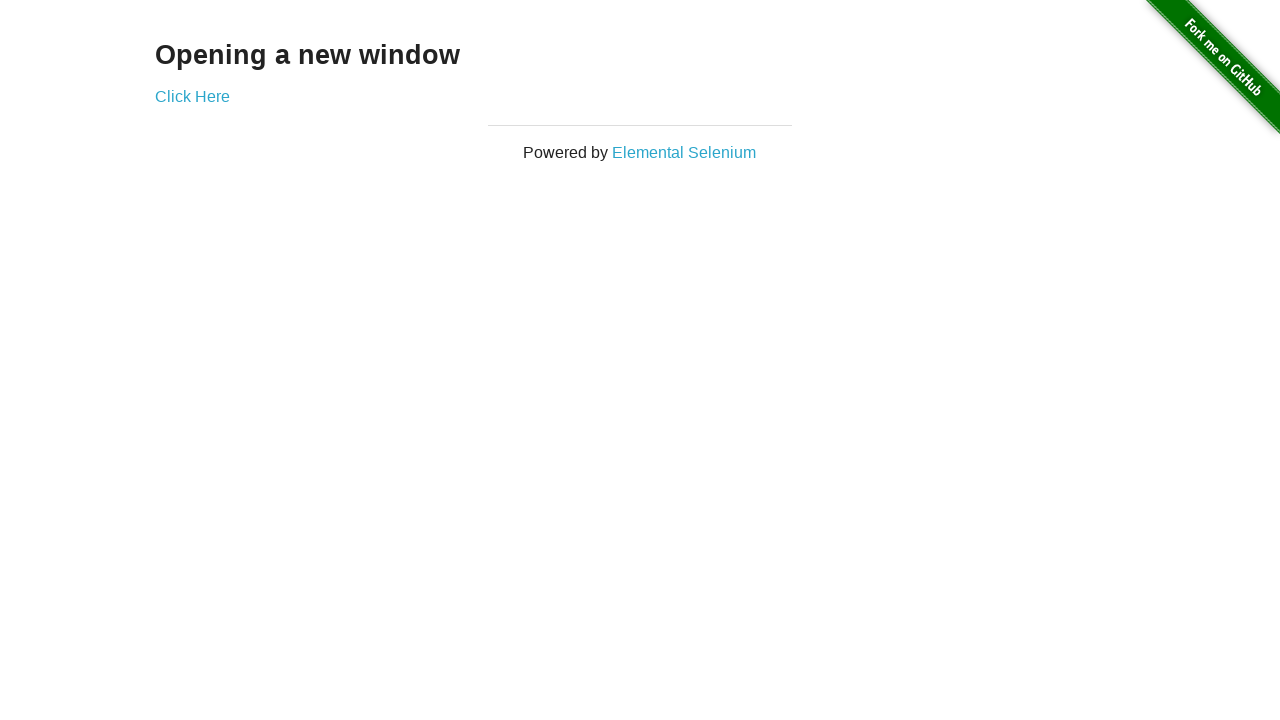

Clicked link that opens a new window at (192, 96) on text='Click Here'
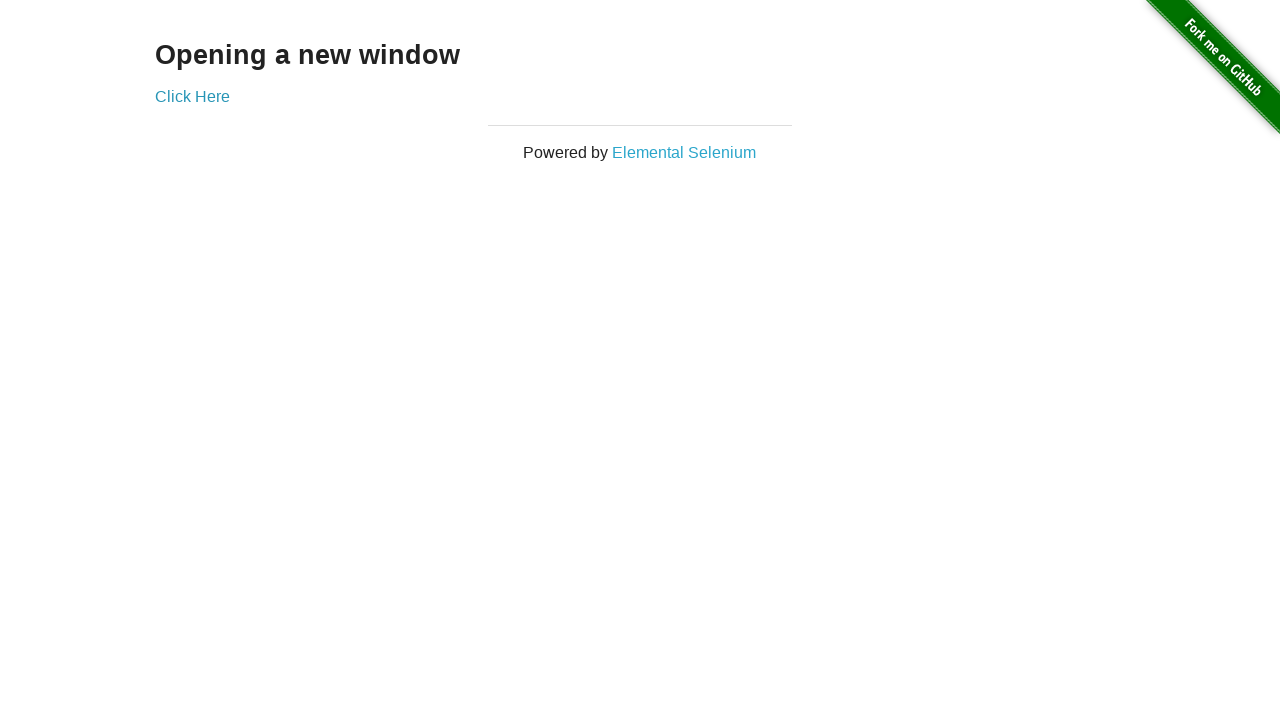

Waited for new window/tab to open
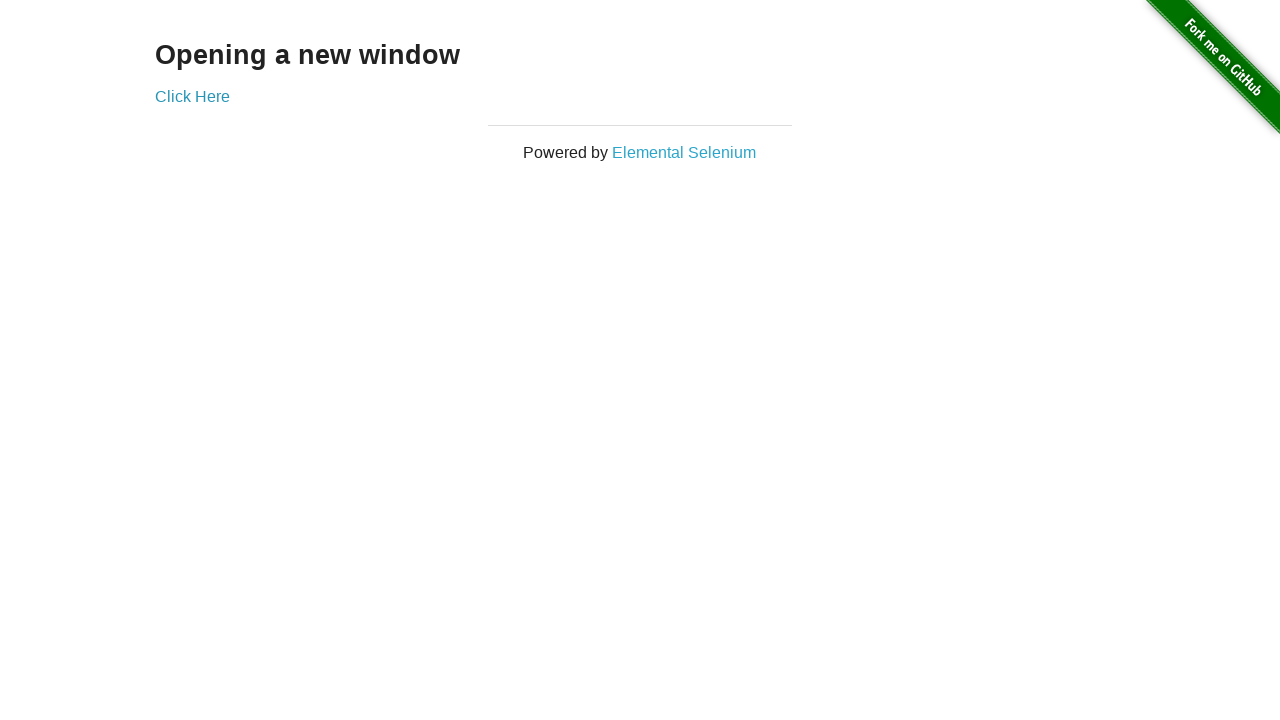

Retrieved all open pages from context
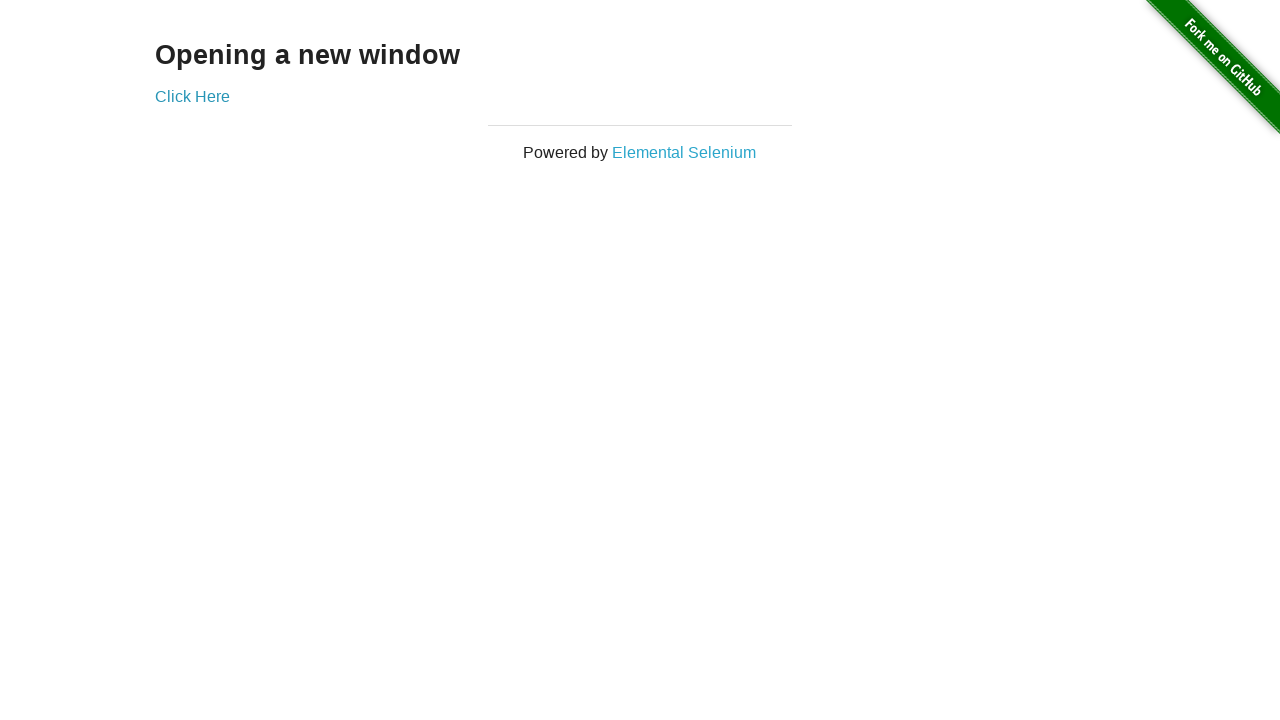

Switched to newly opened window (second page)
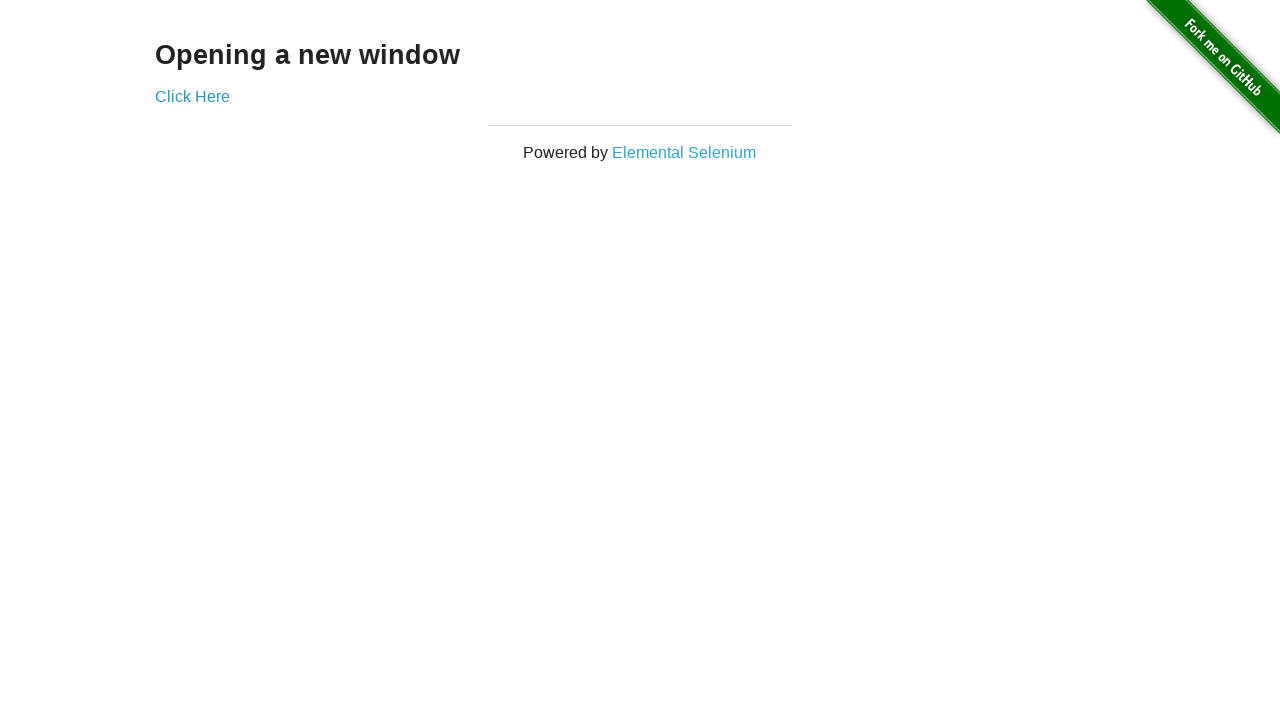

New window loaded successfully
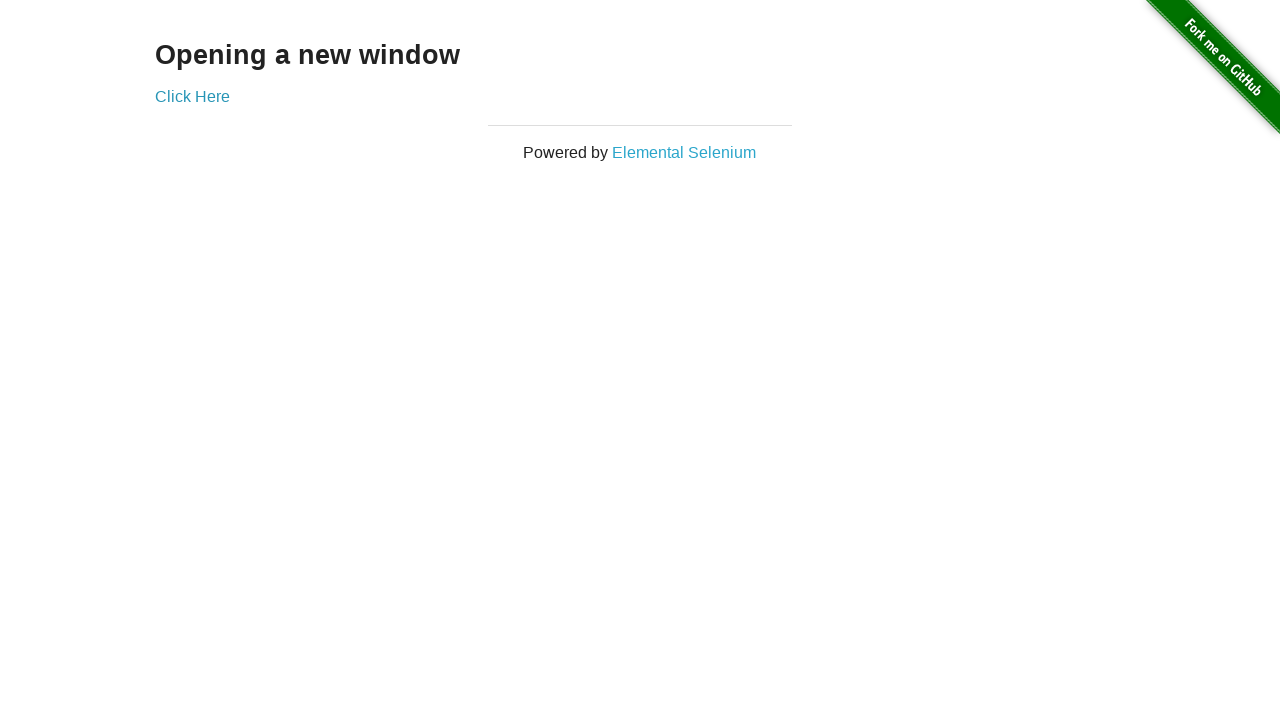

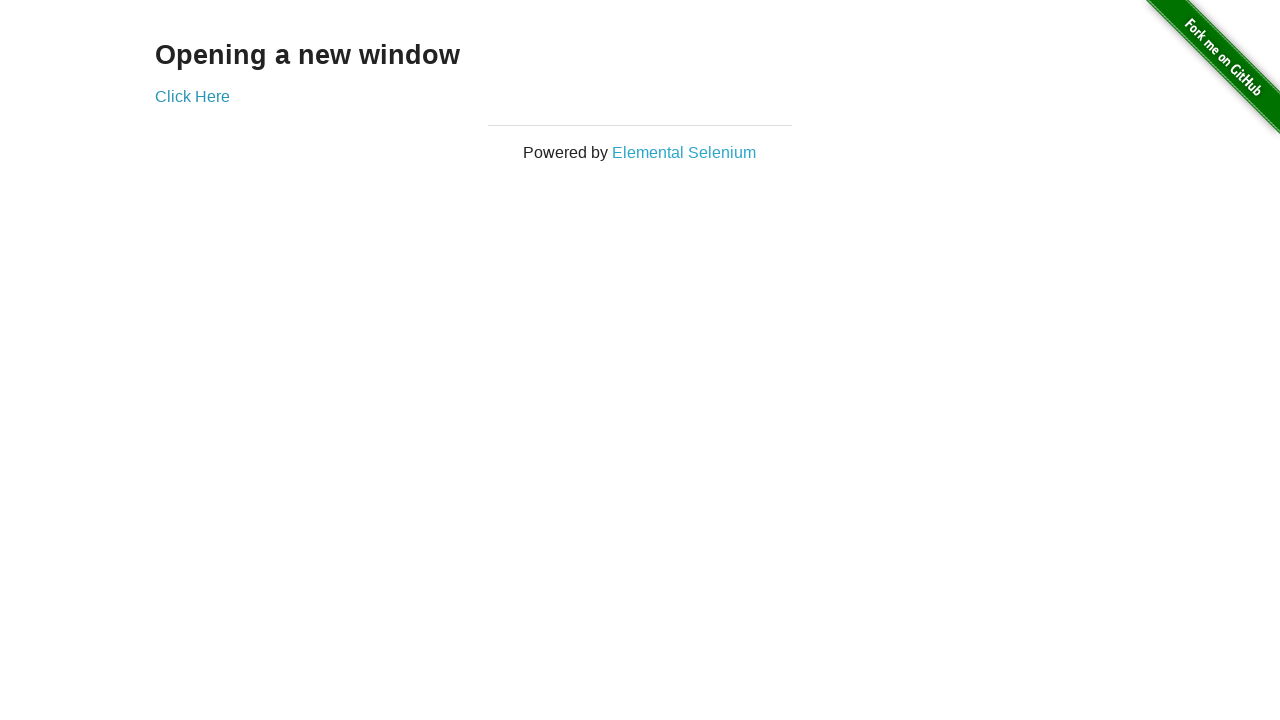